Tests getting text content of an element using page.evaluate, clicks an increment button, and verifies the counter value increases

Starting URL: https://osstep.github.io/evaluate

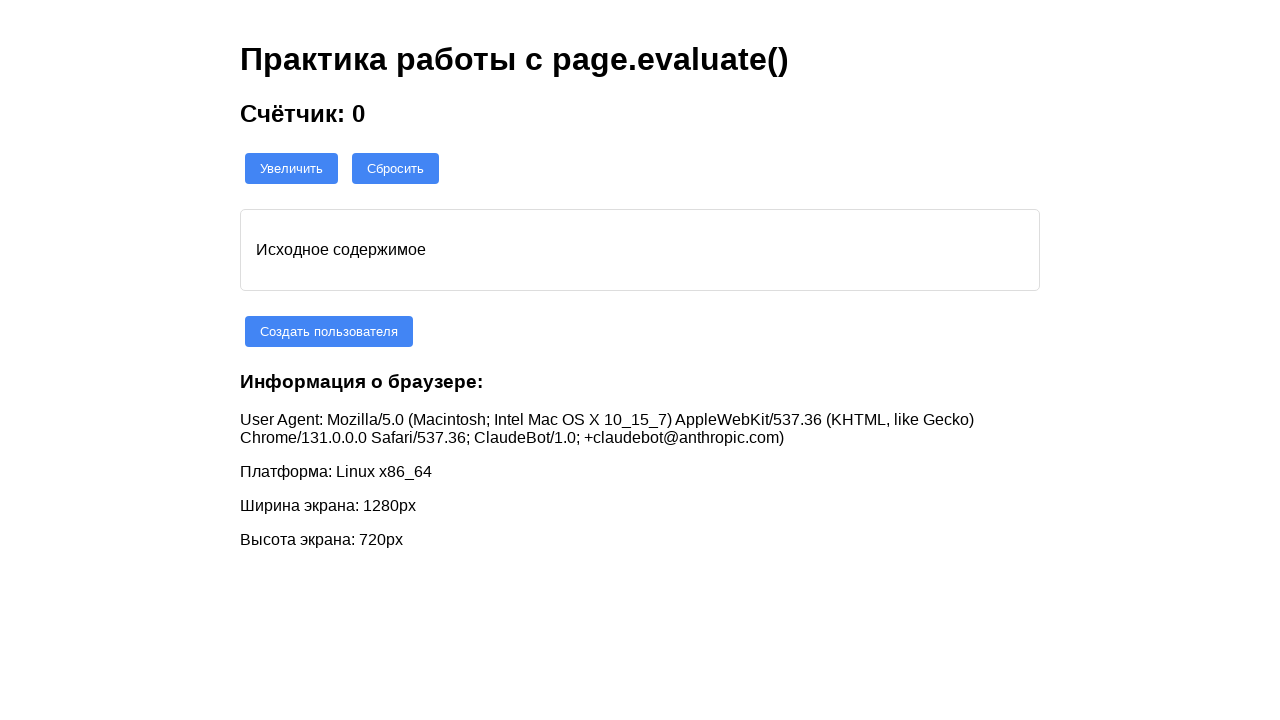

Navigated to https://osstep.github.io/evaluate
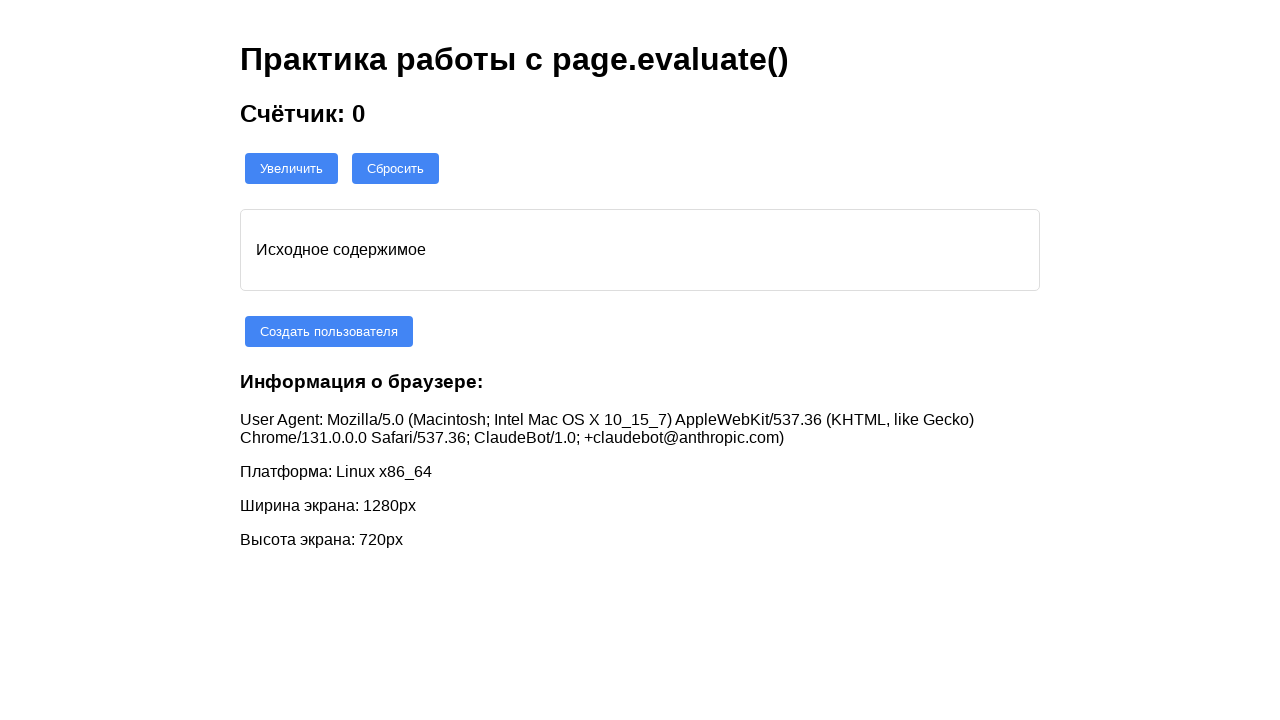

Retrieved initial counter value using page.evaluate: '0'
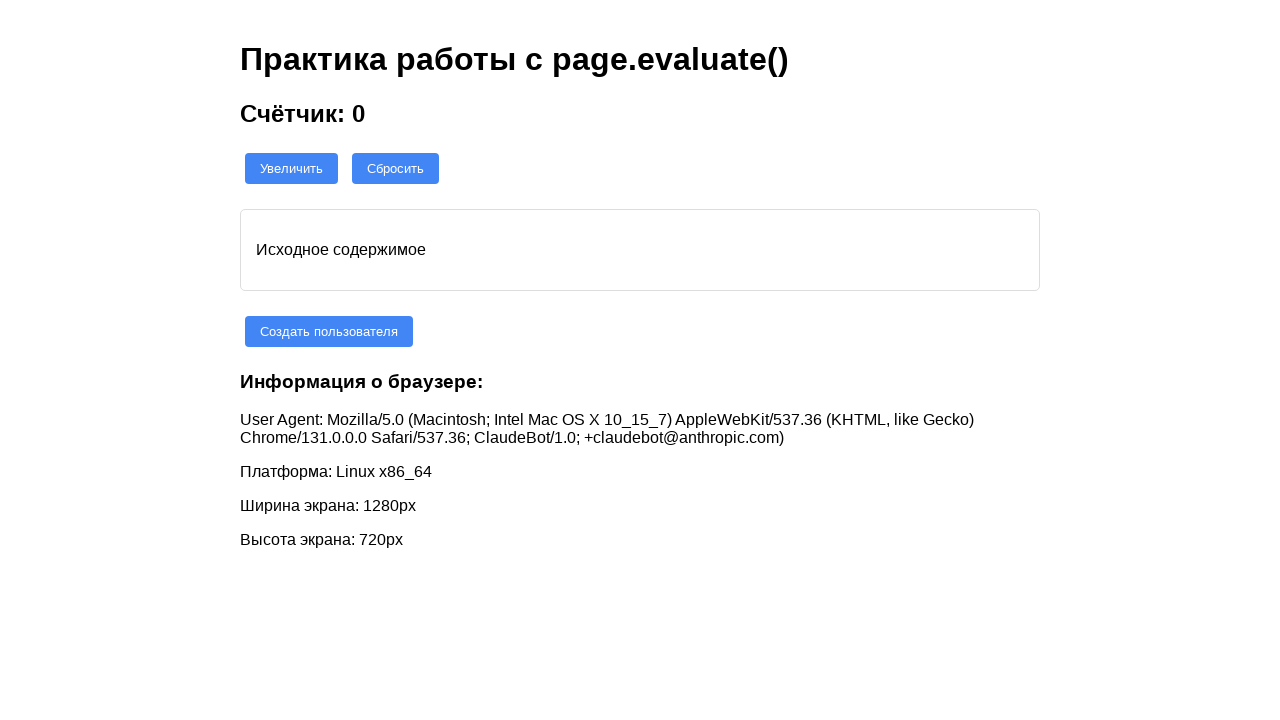

Verified initial counter value equals '0'
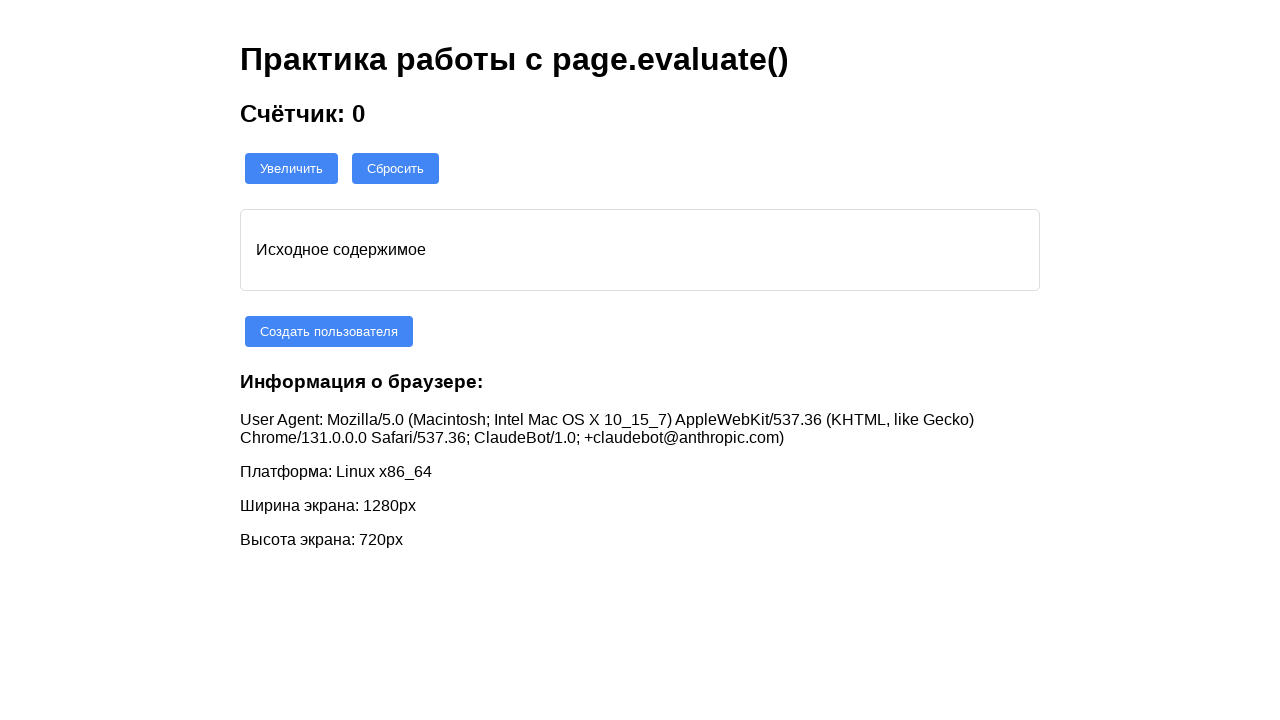

Clicked increment button at (292, 168) on #increment
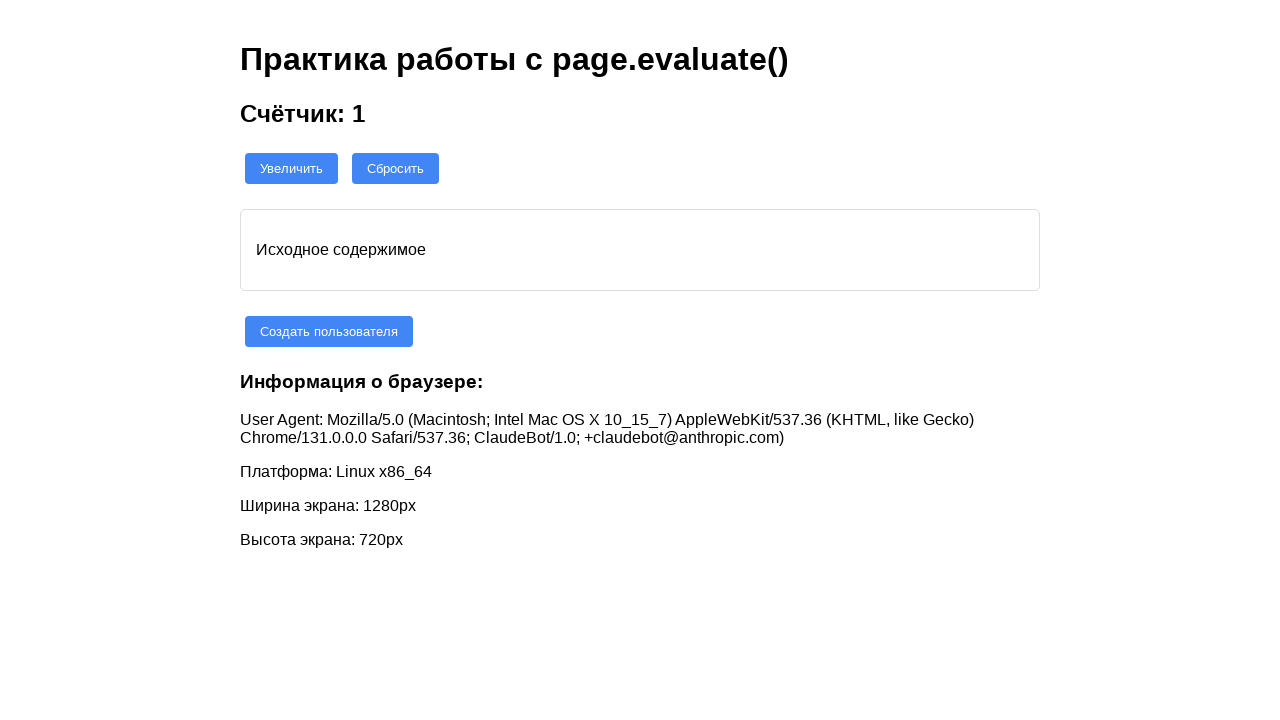

Retrieved updated counter value using page.evaluate with selector parameter: '1'
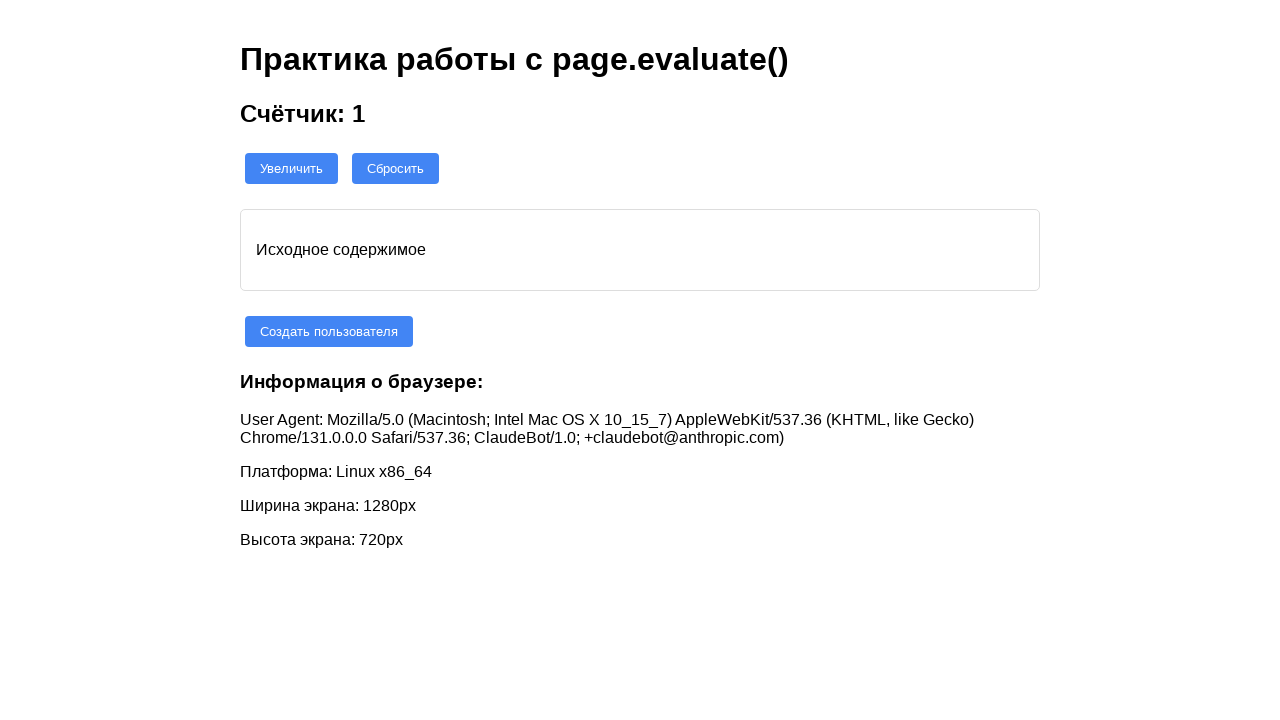

Verified counter value increased to '1' after clicking increment button
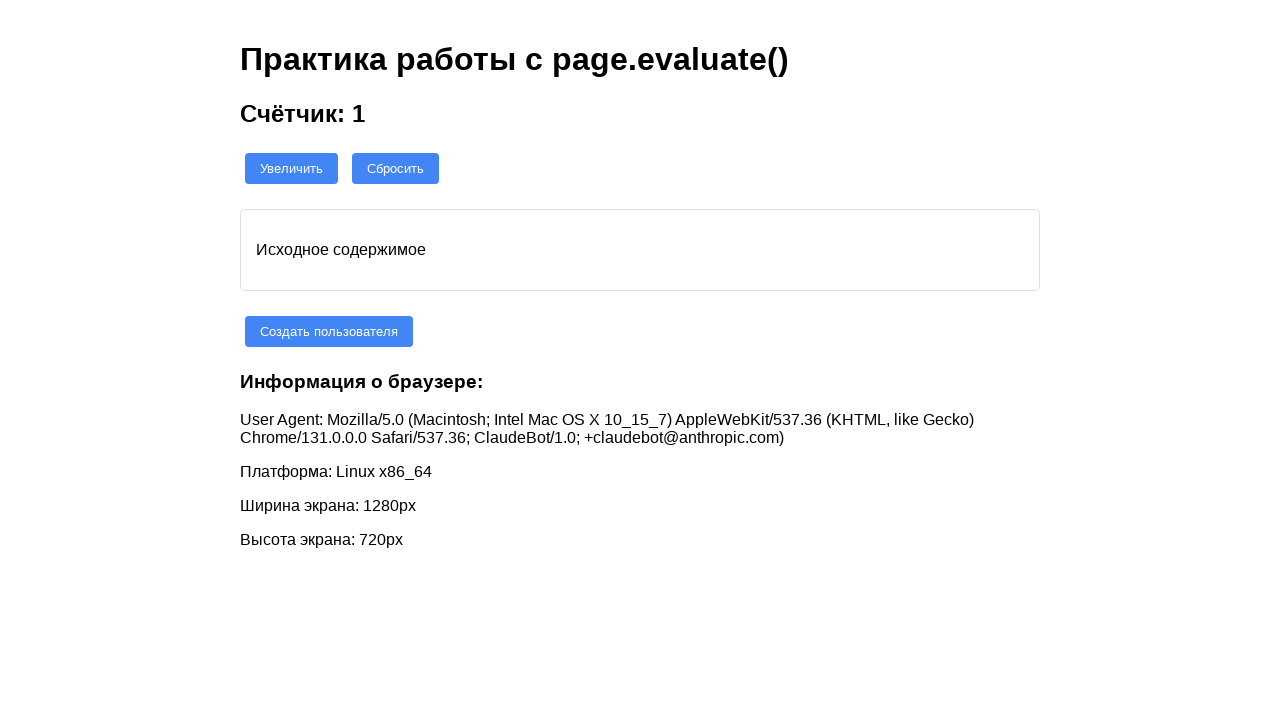

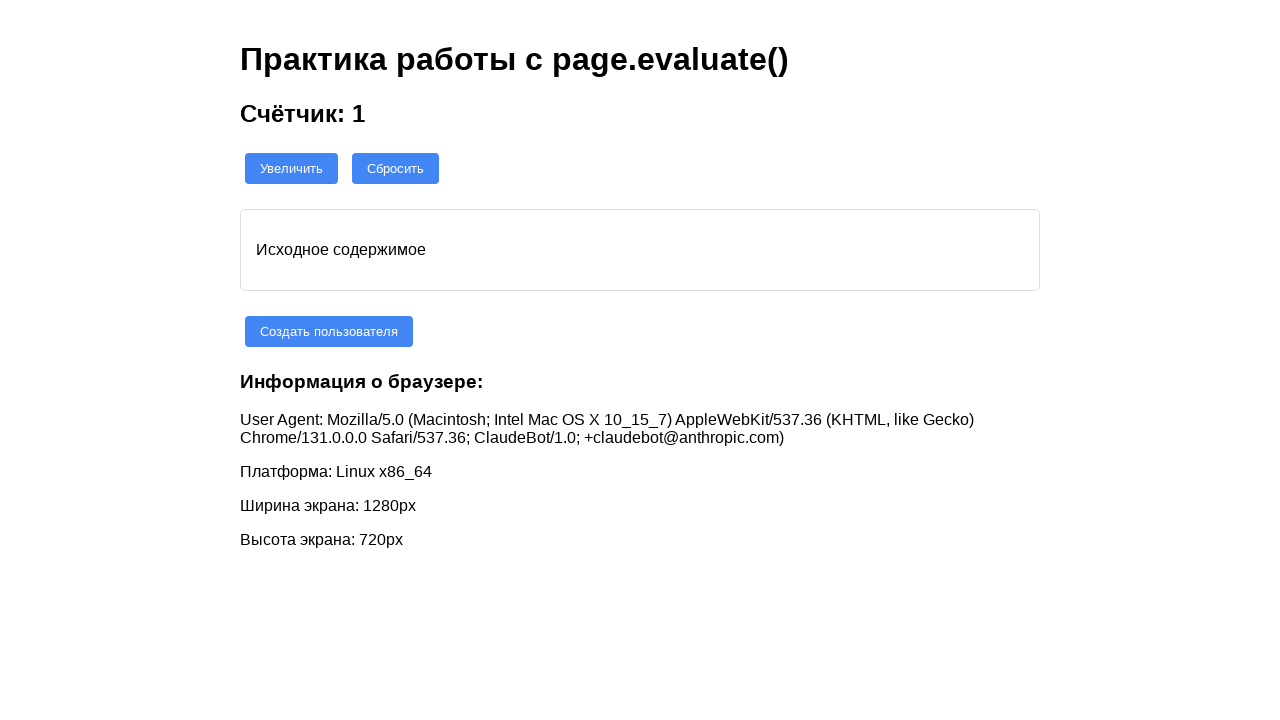